Navigates to Netflix India homepage and scrolls down the page using JavaScript execution to verify page scrolling functionality

Starting URL: https://www.netflix.com/in/

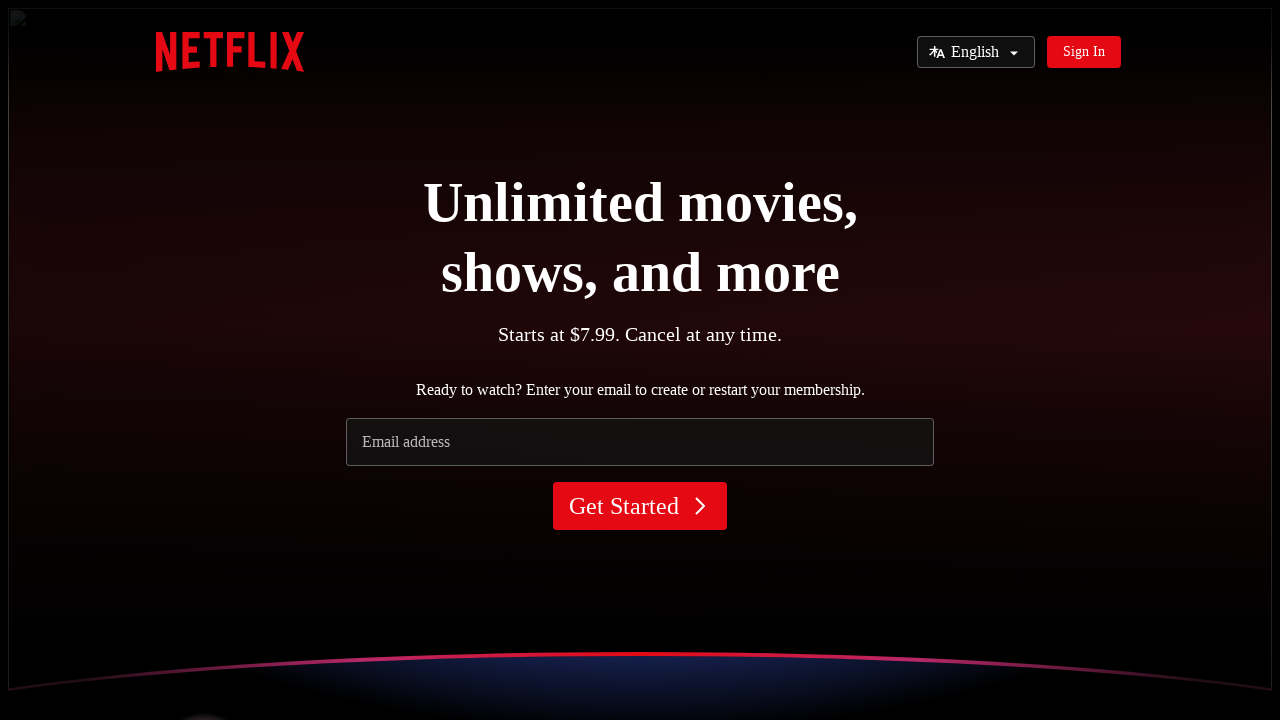

Scrolled down the Netflix India homepage using JavaScript executor (3000px)
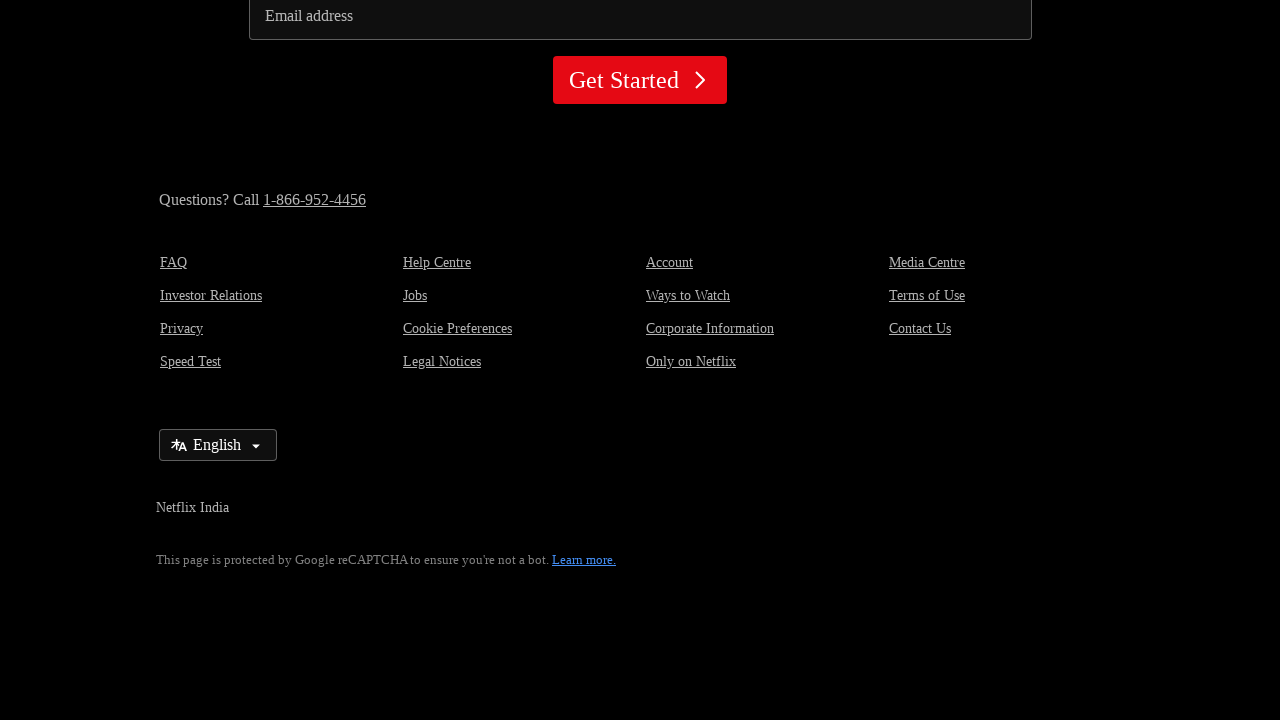

Waited 1 second for scroll animation to complete
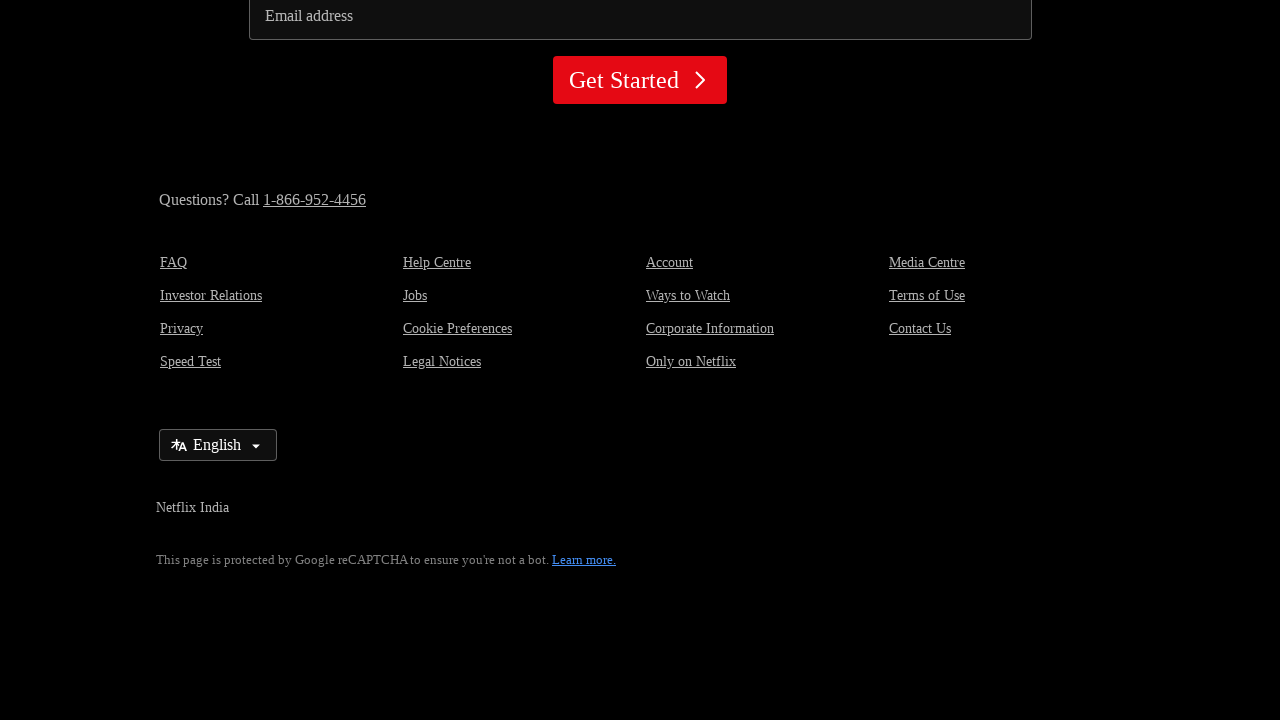

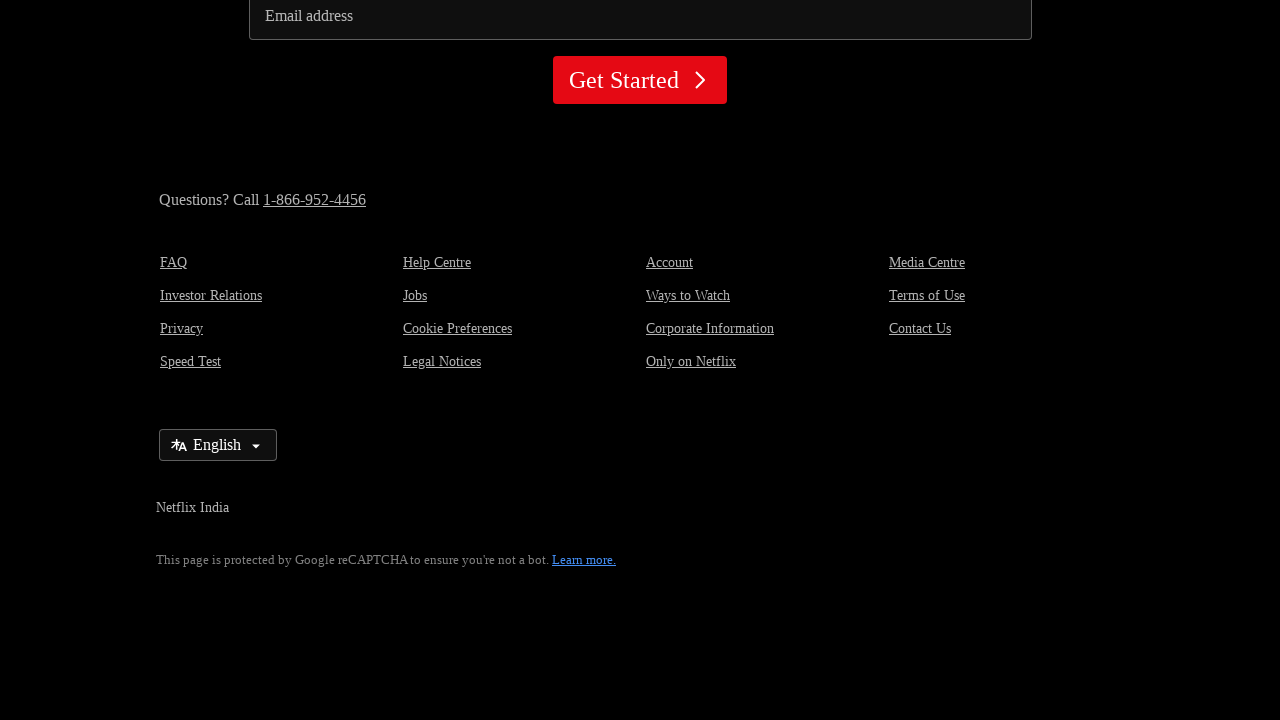